Tests user registration with all fields filled (first name, last name, email, password, confirm password) and verifies successful account creation

Starting URL: https://www.sharelane.com/cgi-bin/register.py?page=1&zip_code=55555

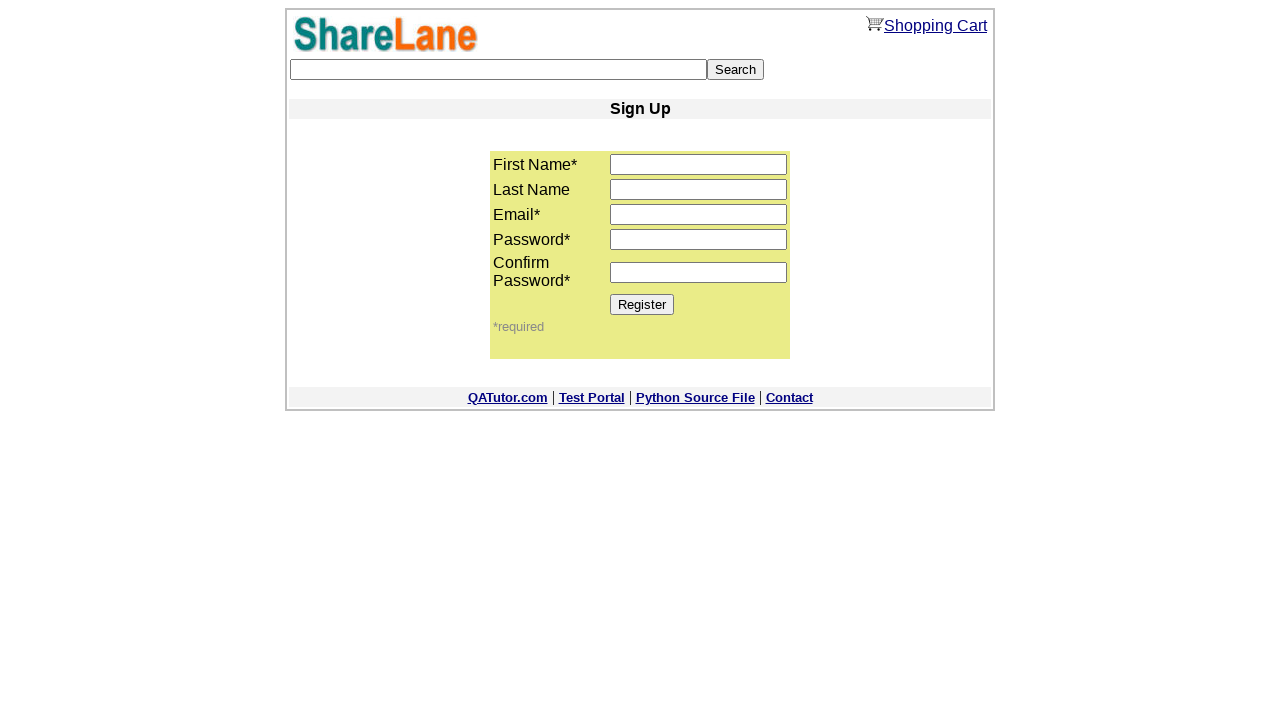

Filled first name field with 'Andrei' on input[name='first_name']
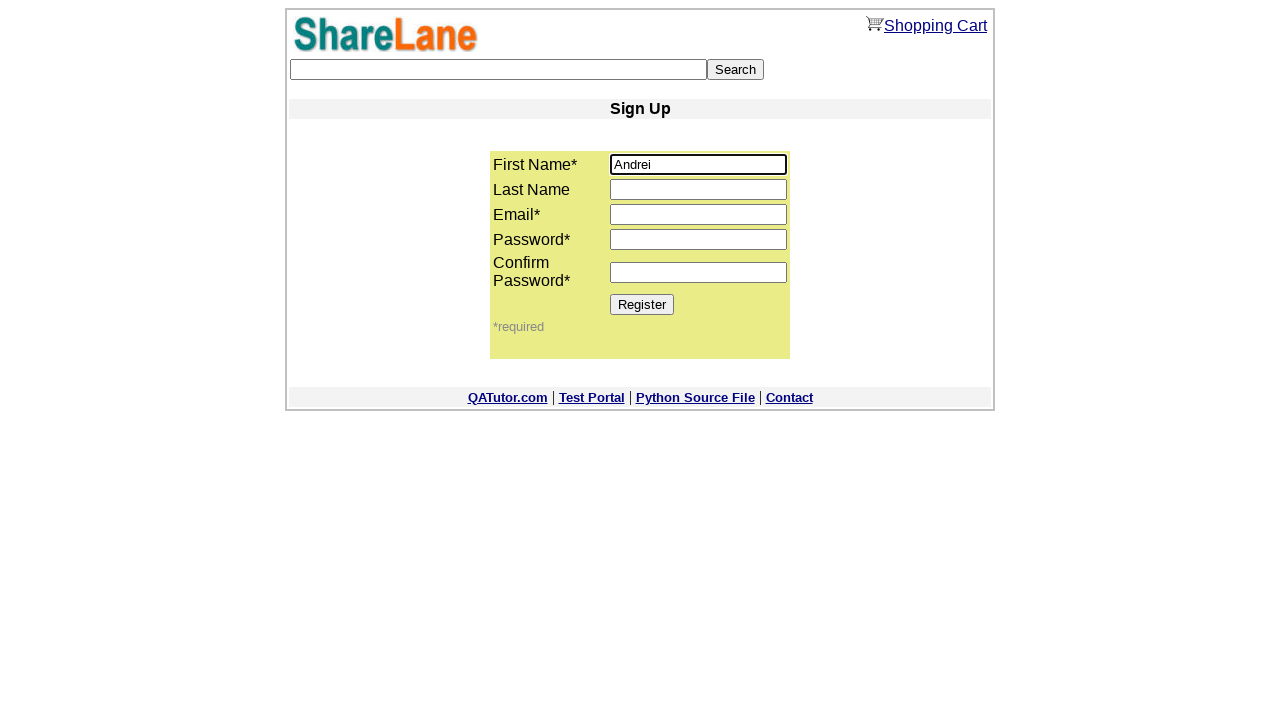

Filled last name field with 'Anufrik' on input[name='last_name']
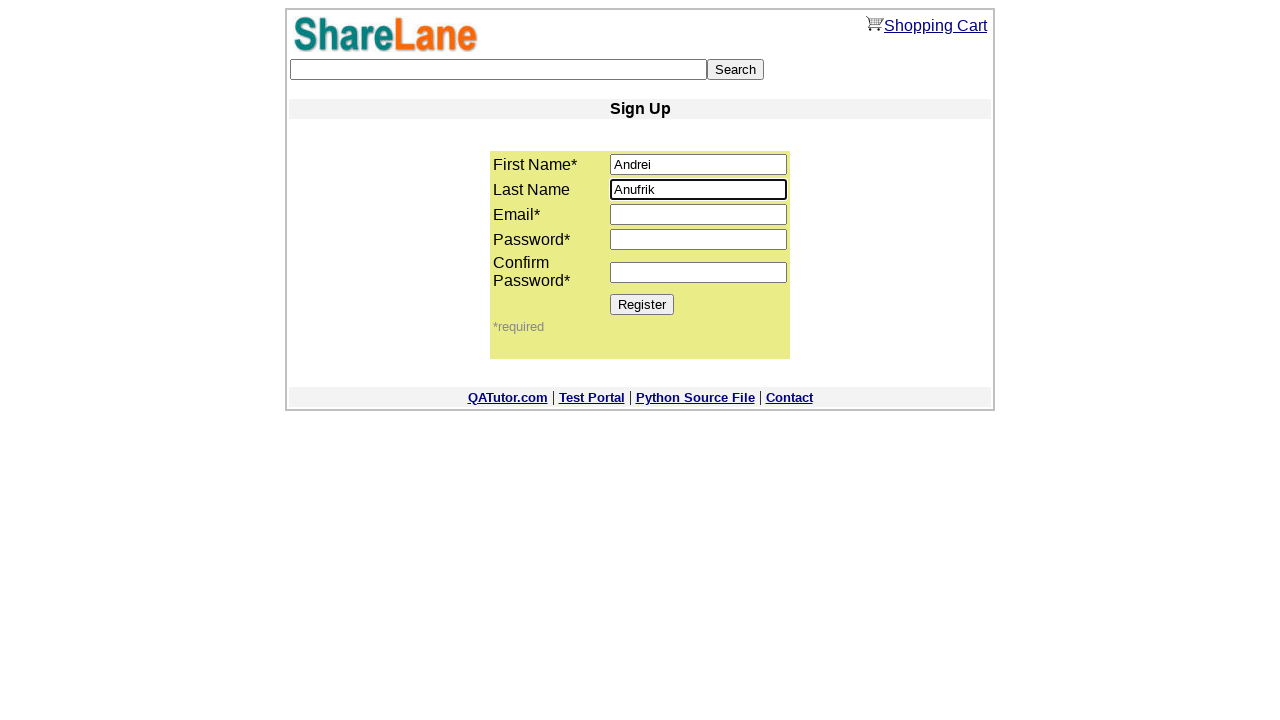

Filled email field with 'ad@mail.ru' on input[name='email']
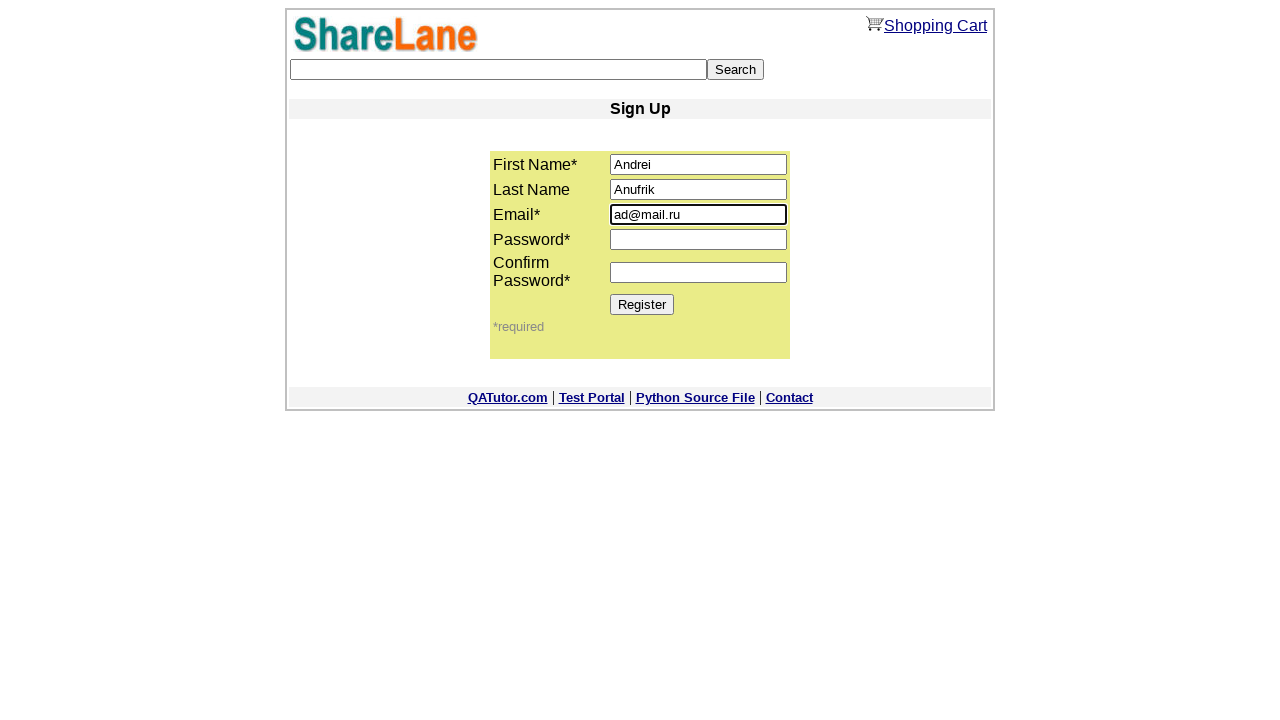

Filled password field with '1234' on input[name='password1']
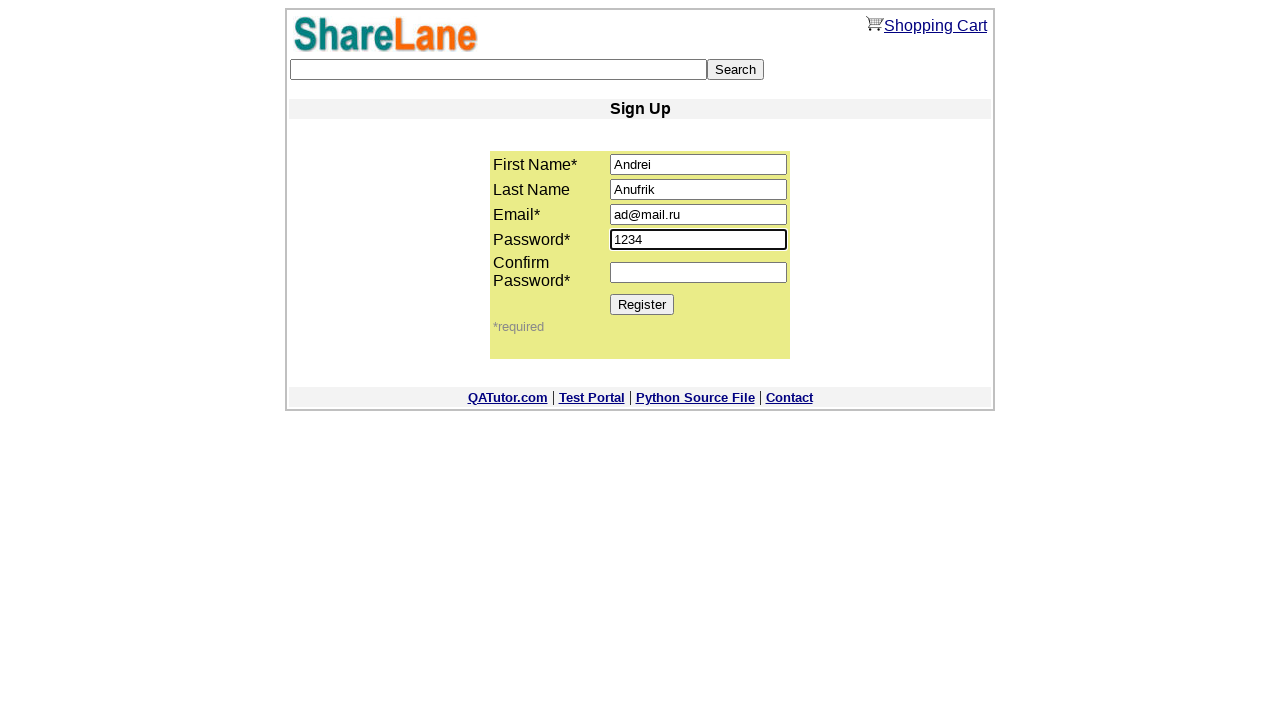

Filled confirm password field with '1234' on input[name='password2']
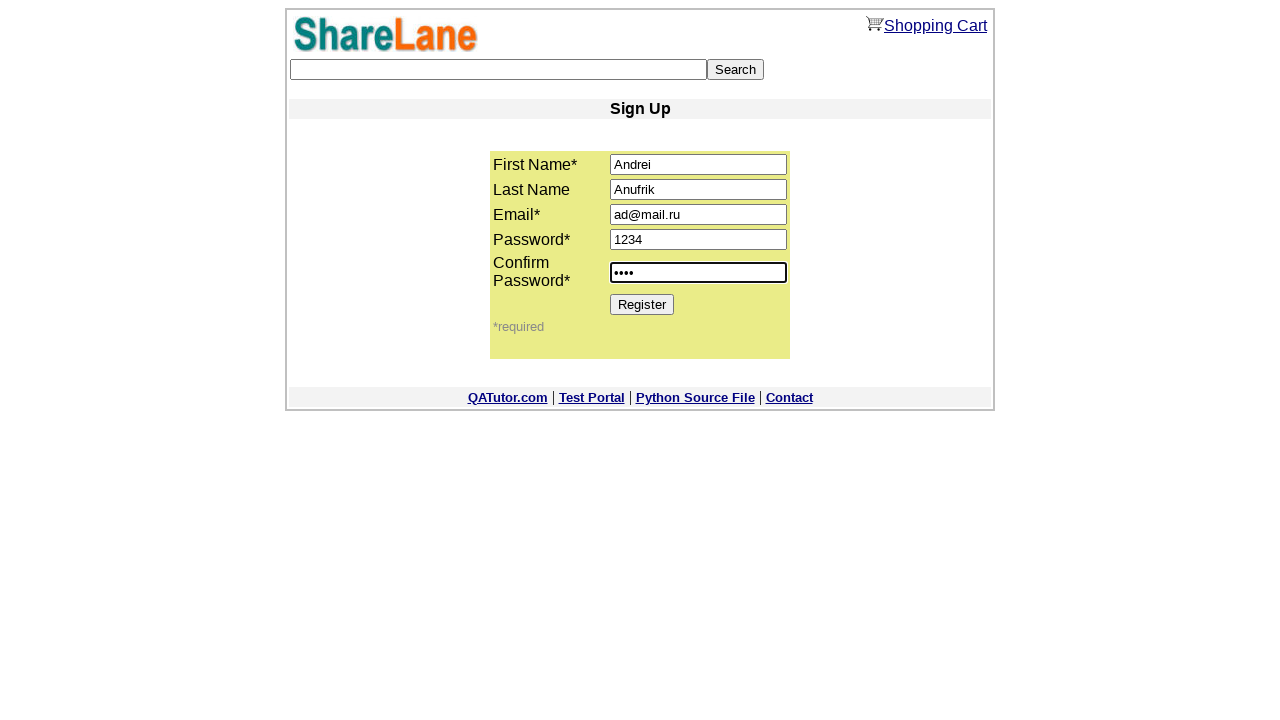

Clicked Register button to submit form at (642, 304) on input[value='Register']
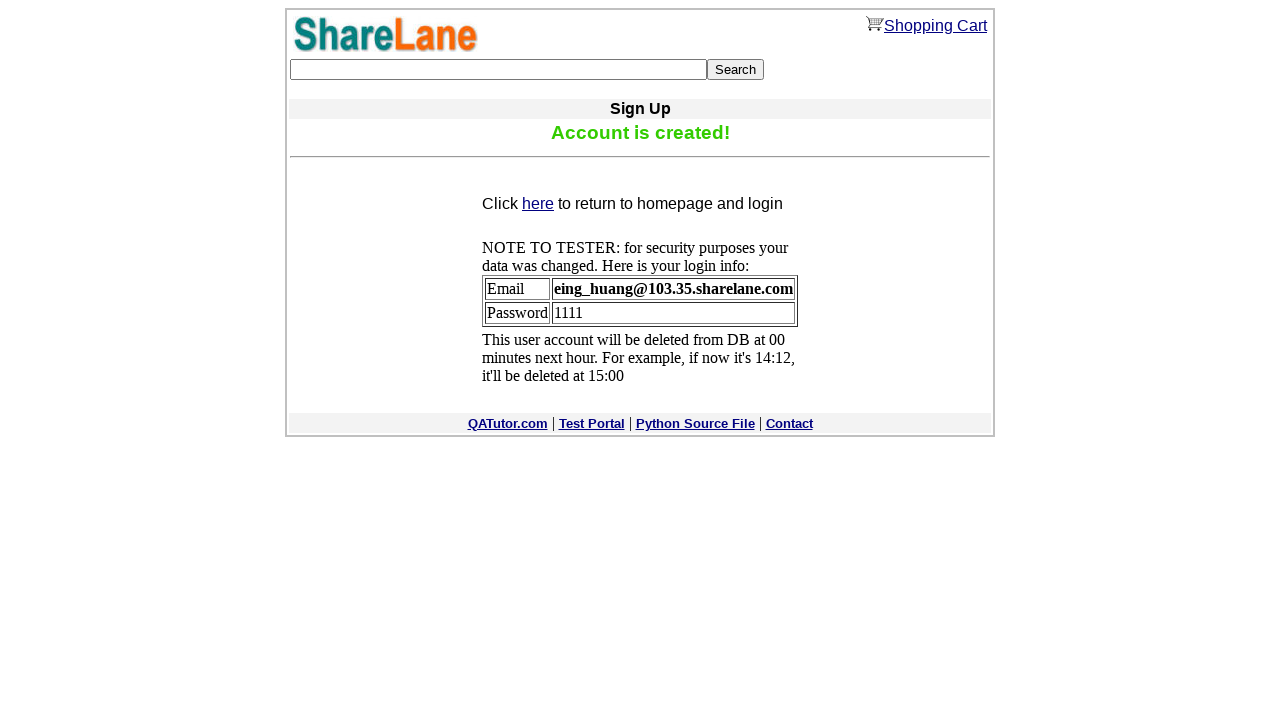

Account creation success message appeared
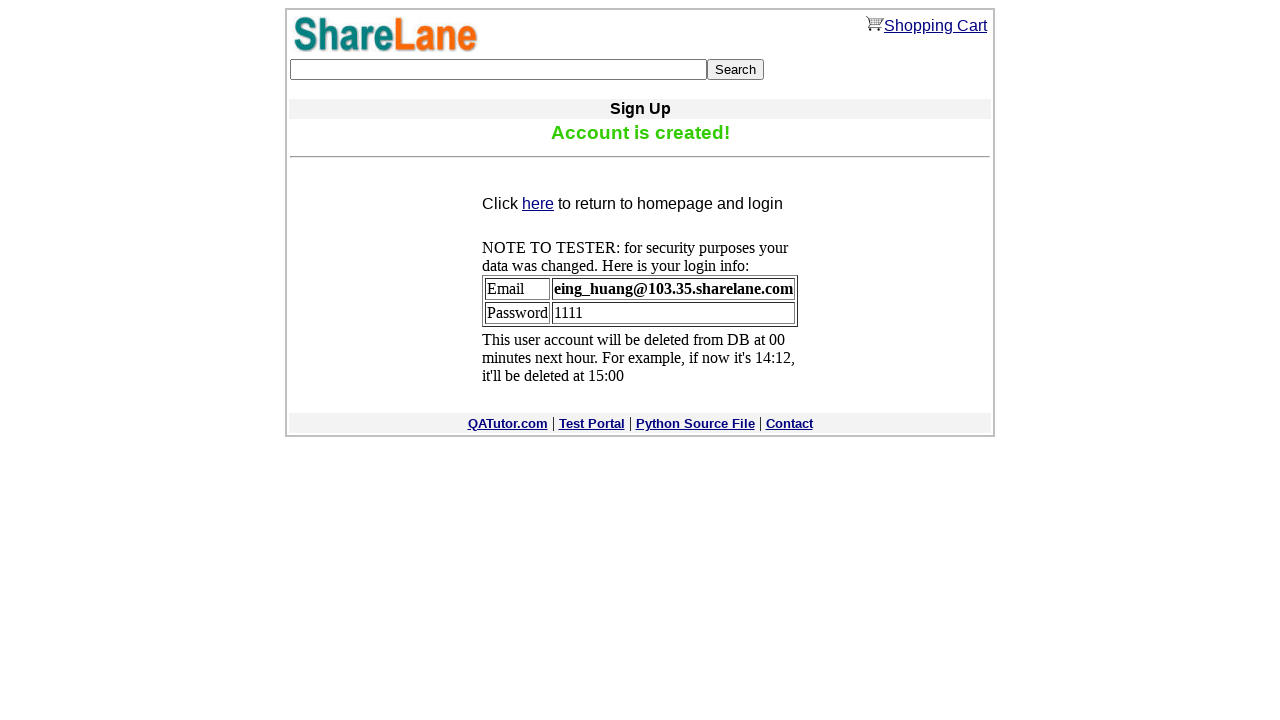

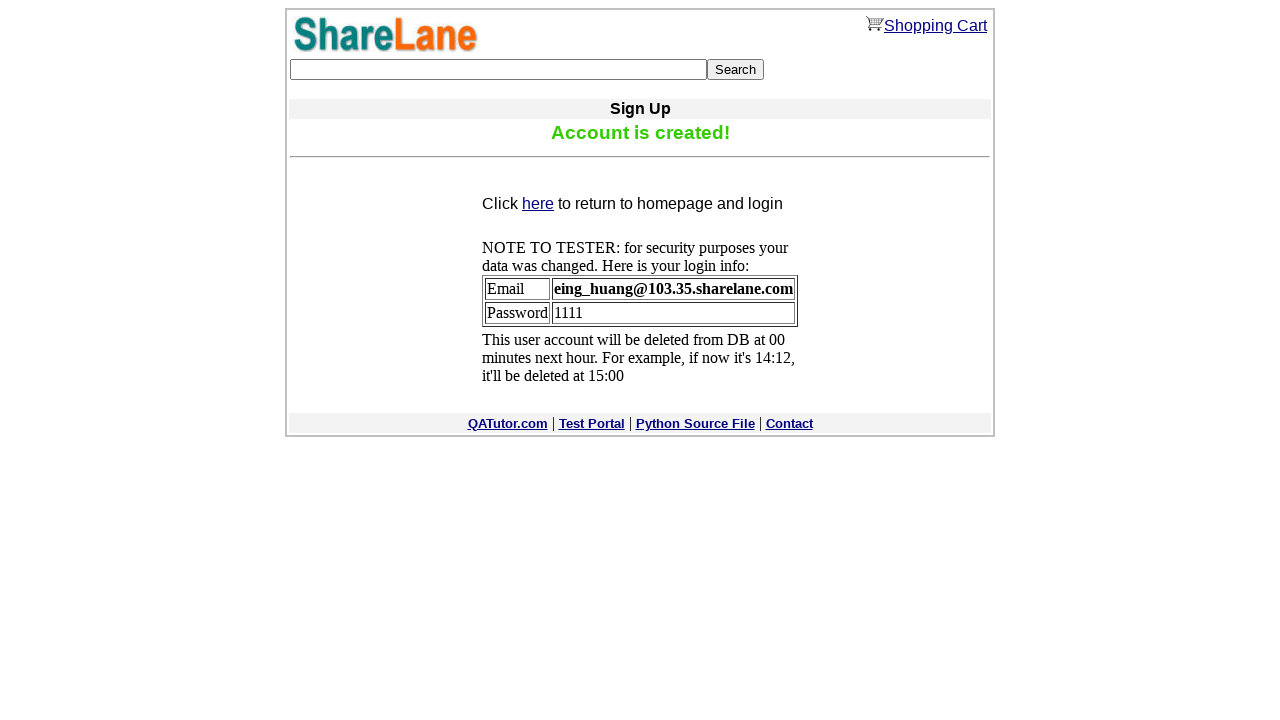